Tests file download functionality by navigating to a demo page and clicking the download button to initiate a file download

Starting URL: https://demoqa.com/upload-download

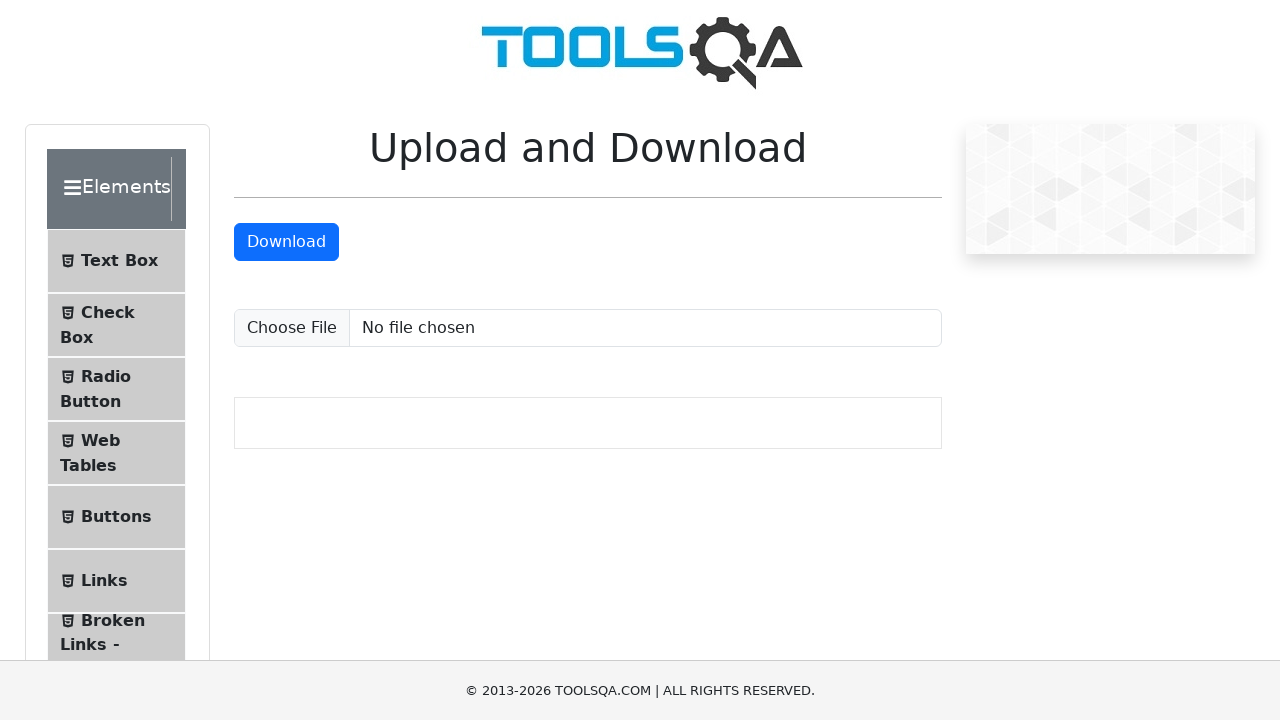

Clicked download button to initiate file download at (286, 242) on #downloadButton
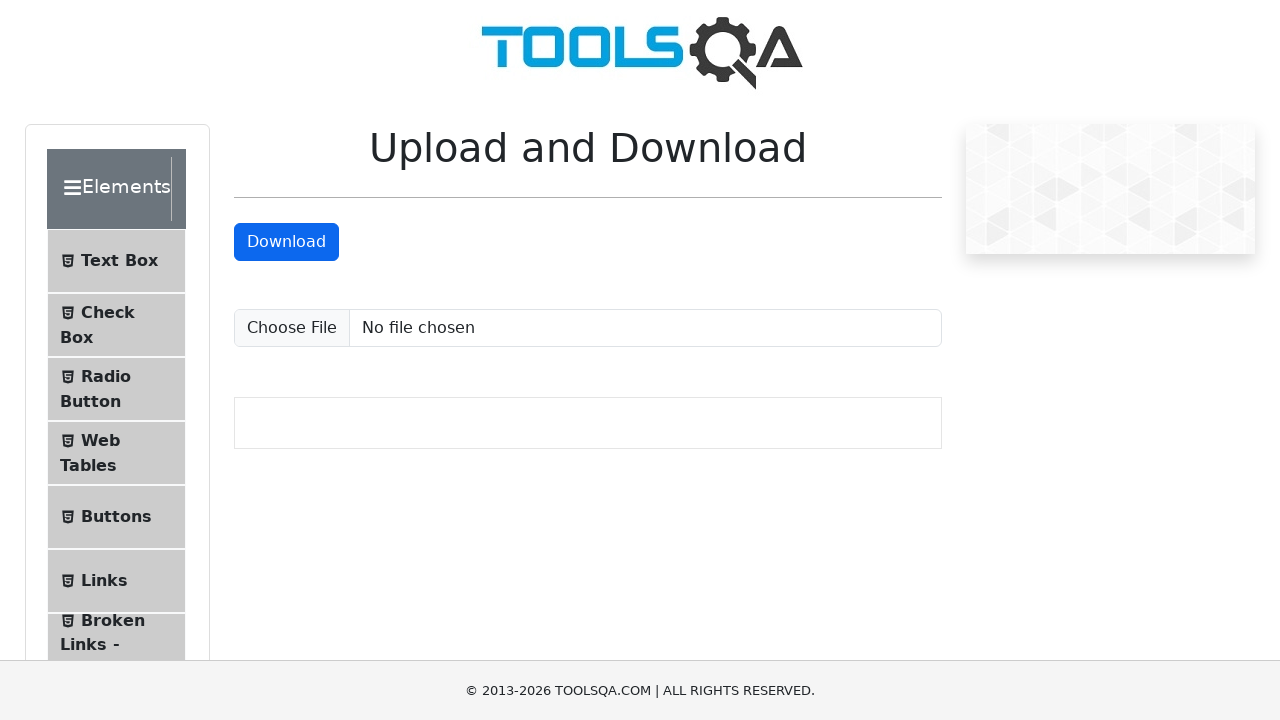

File download completed
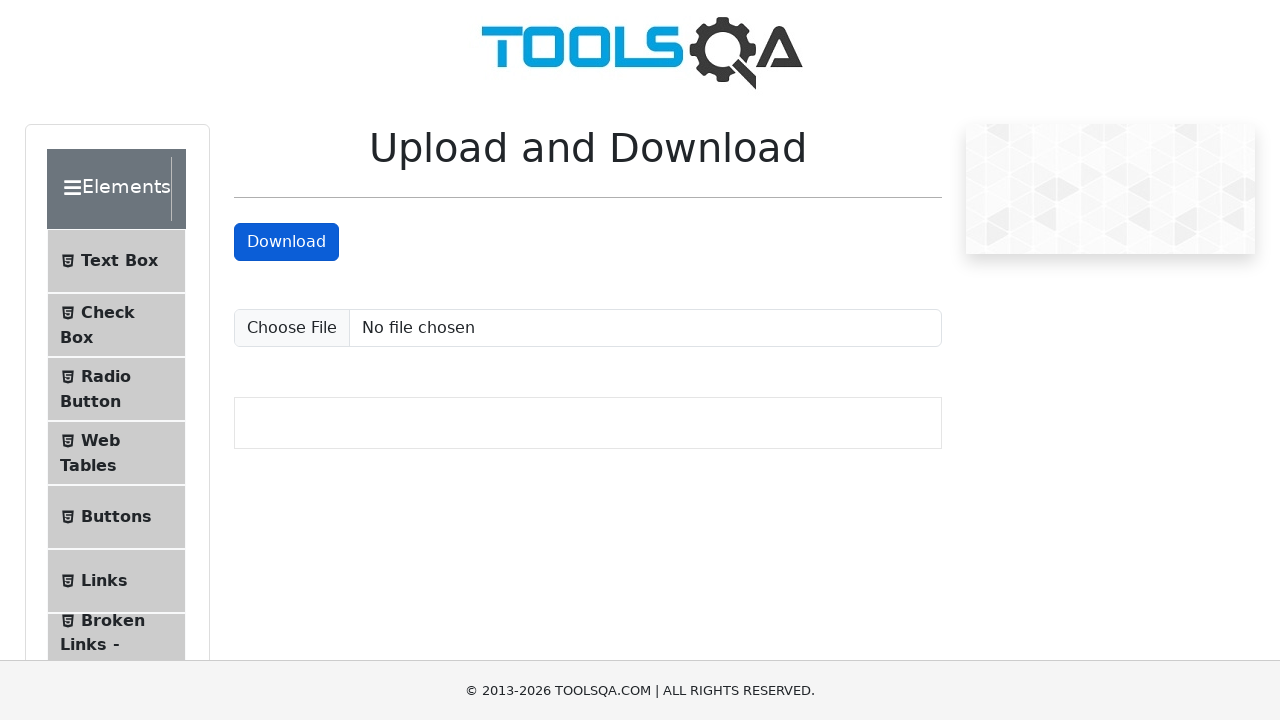

Verified downloaded file has correct filename: sampleFile.jpeg
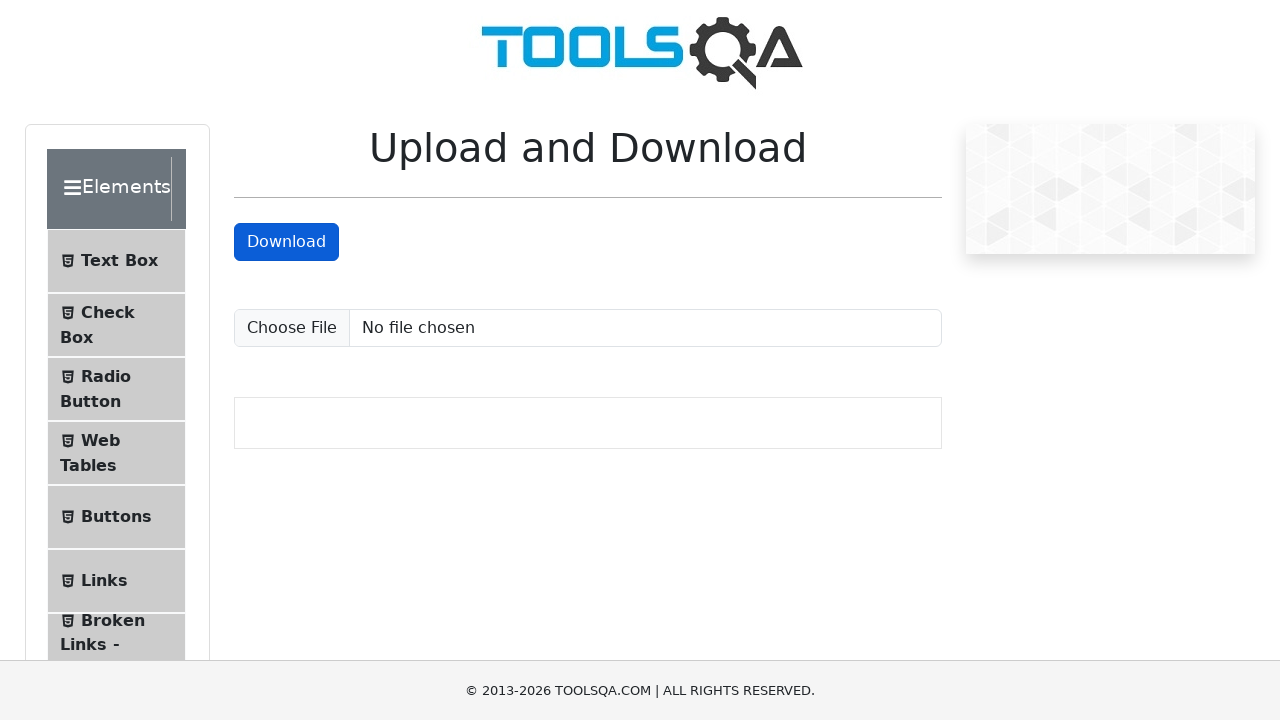

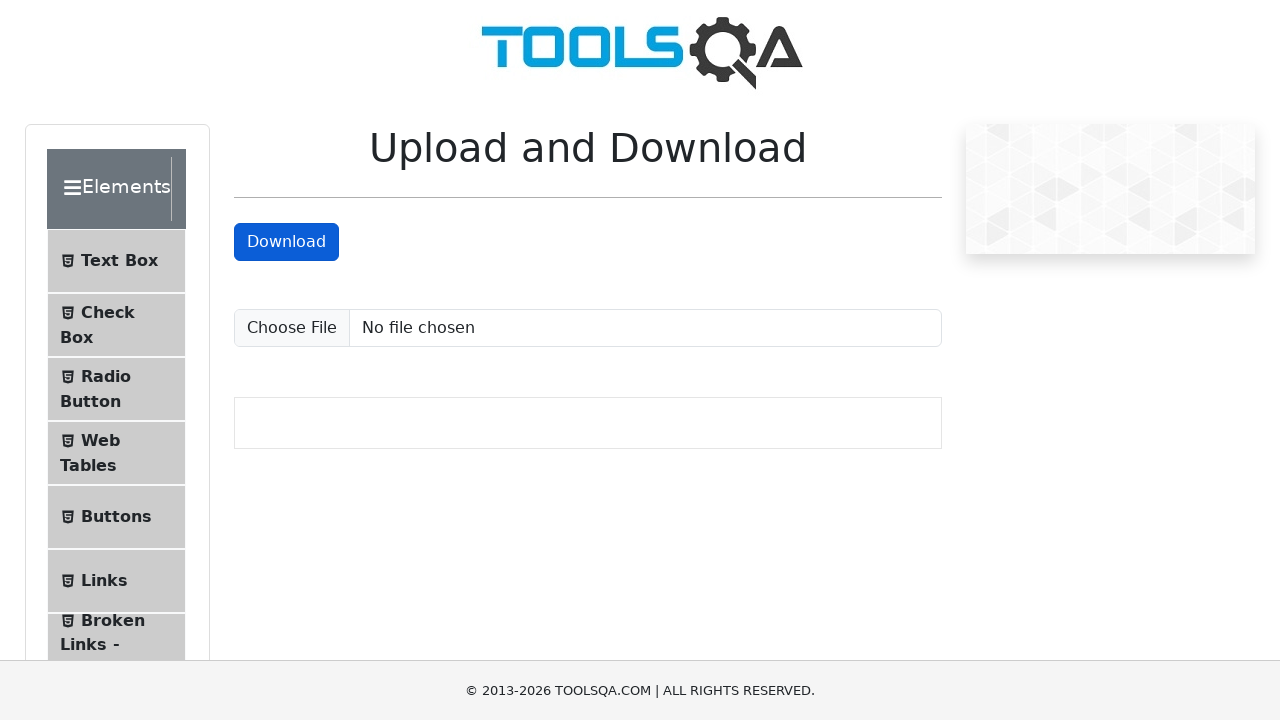